Tests a calculator application by entering two numbers and performing a calculation

Starting URL: https://testpages.herokuapp.com/styled/calculator

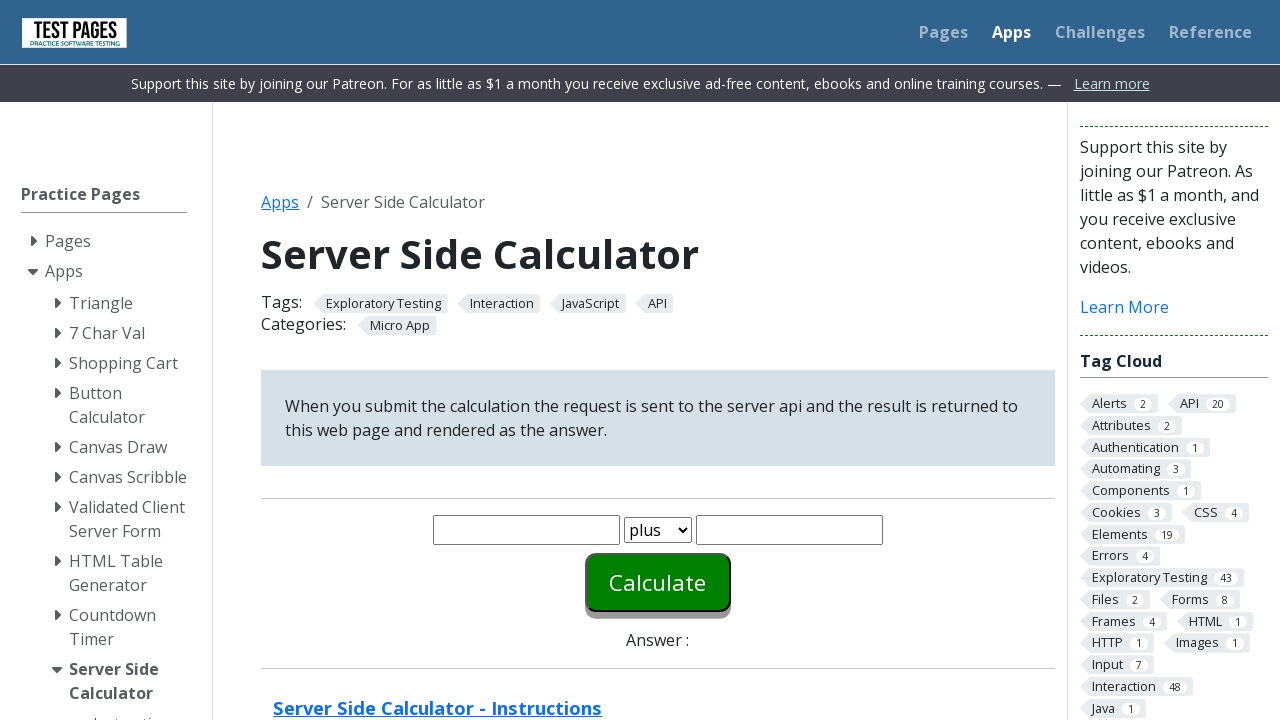

Entered first number '20' in the first input field on #number1
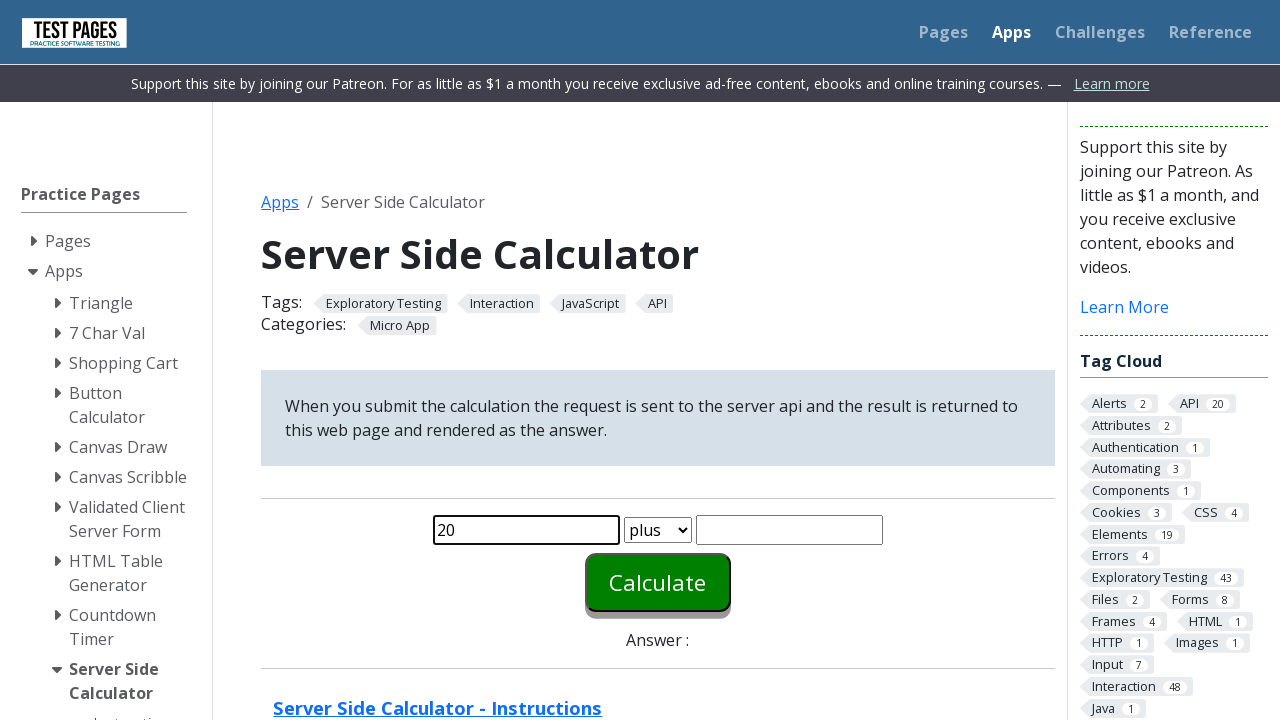

Entered second number '30' in the second input field on #number2
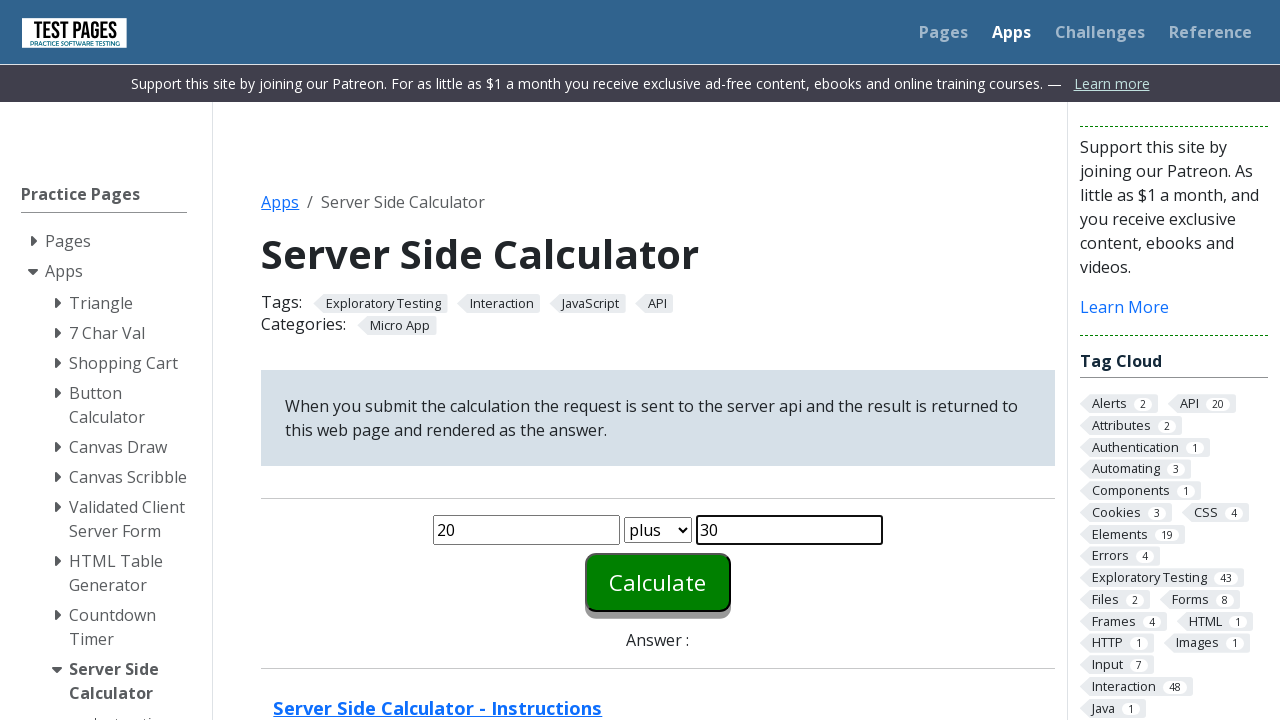

Clicked the calculate button to perform the calculation at (658, 582) on #calculate
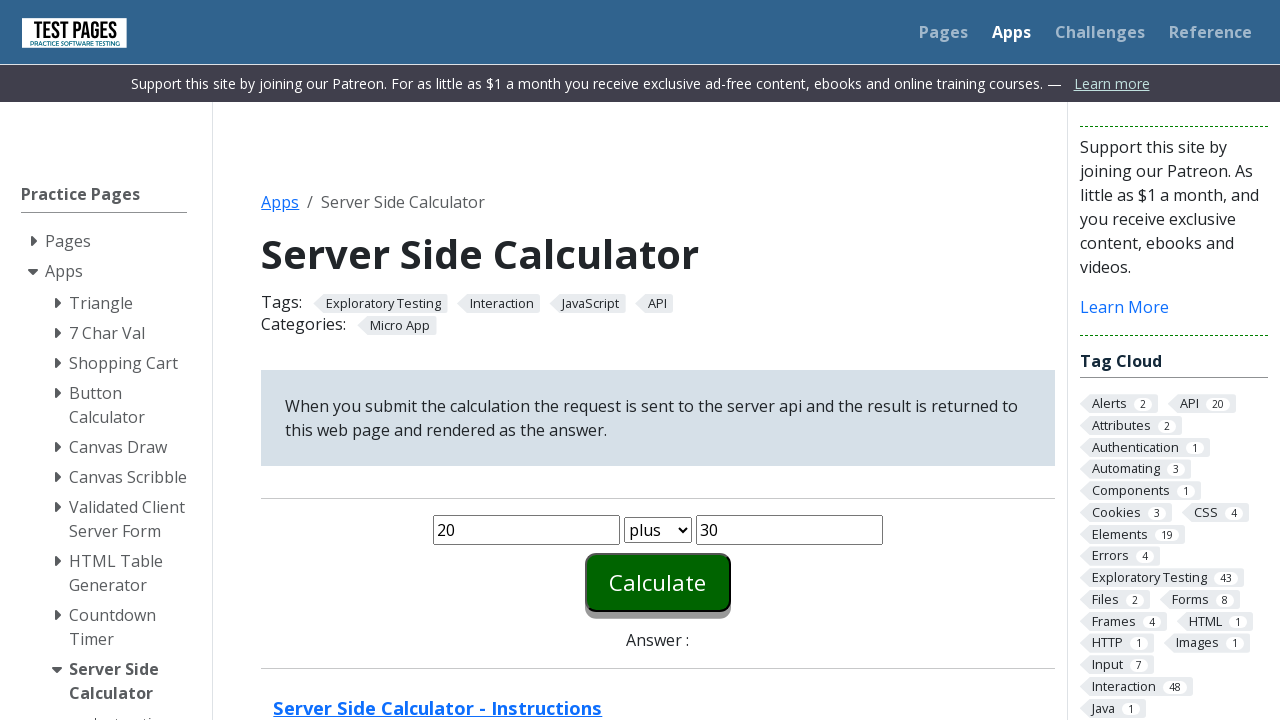

Calculator result appeared in the answer field
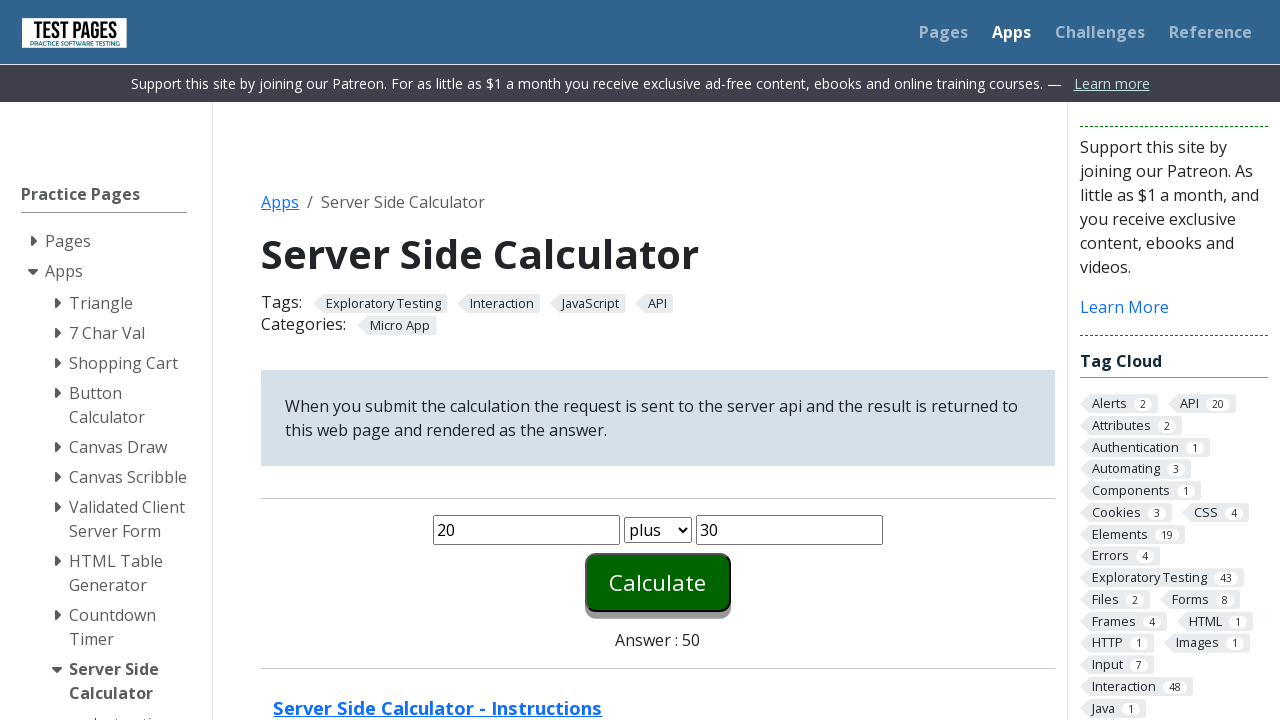

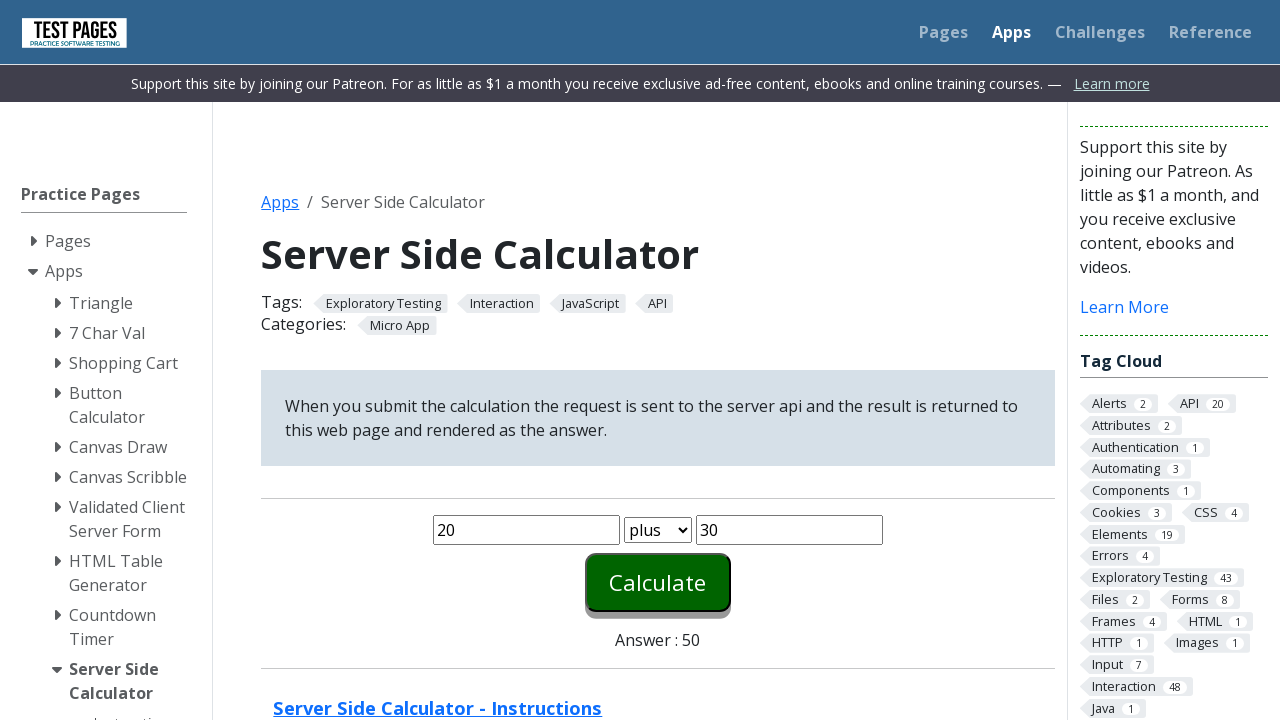